Tests drag and drop functionality on the jQuery UI demo page by dragging an element and dropping it onto a target area within an iframe.

Starting URL: https://jqueryui.com/droppable/

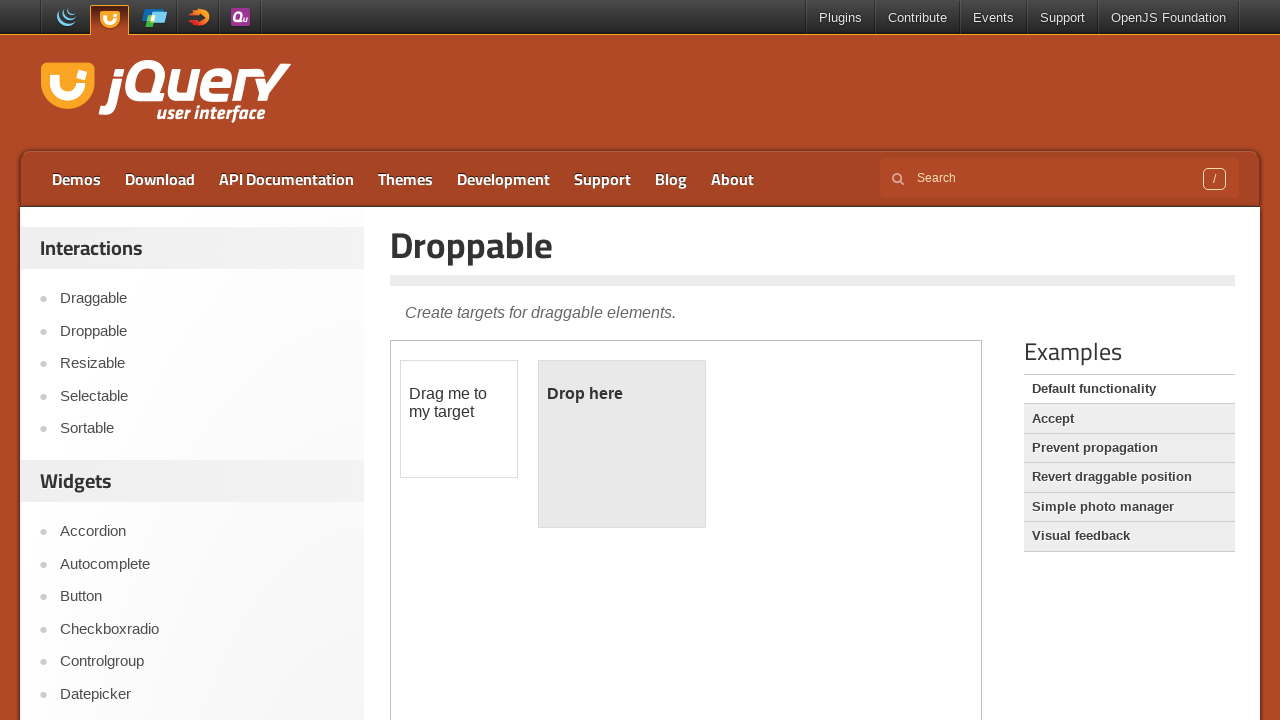

Located the first iframe on the page
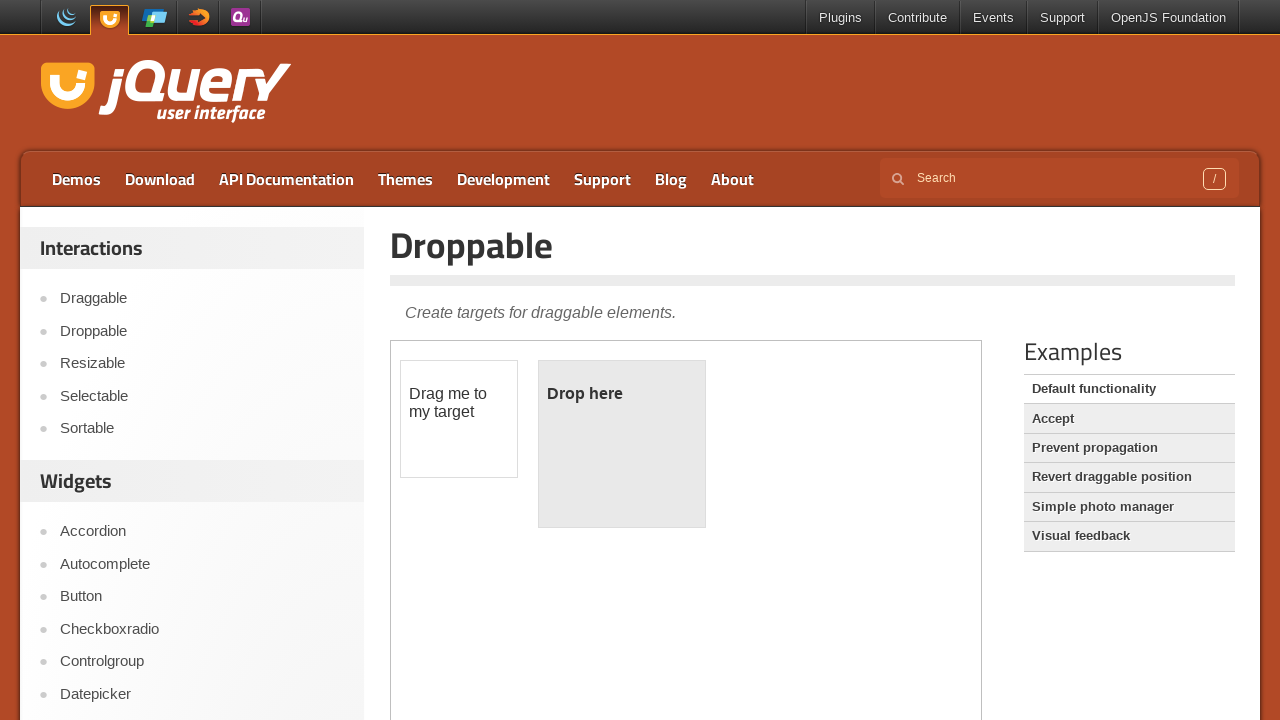

Located the draggable element with id 'draggable'
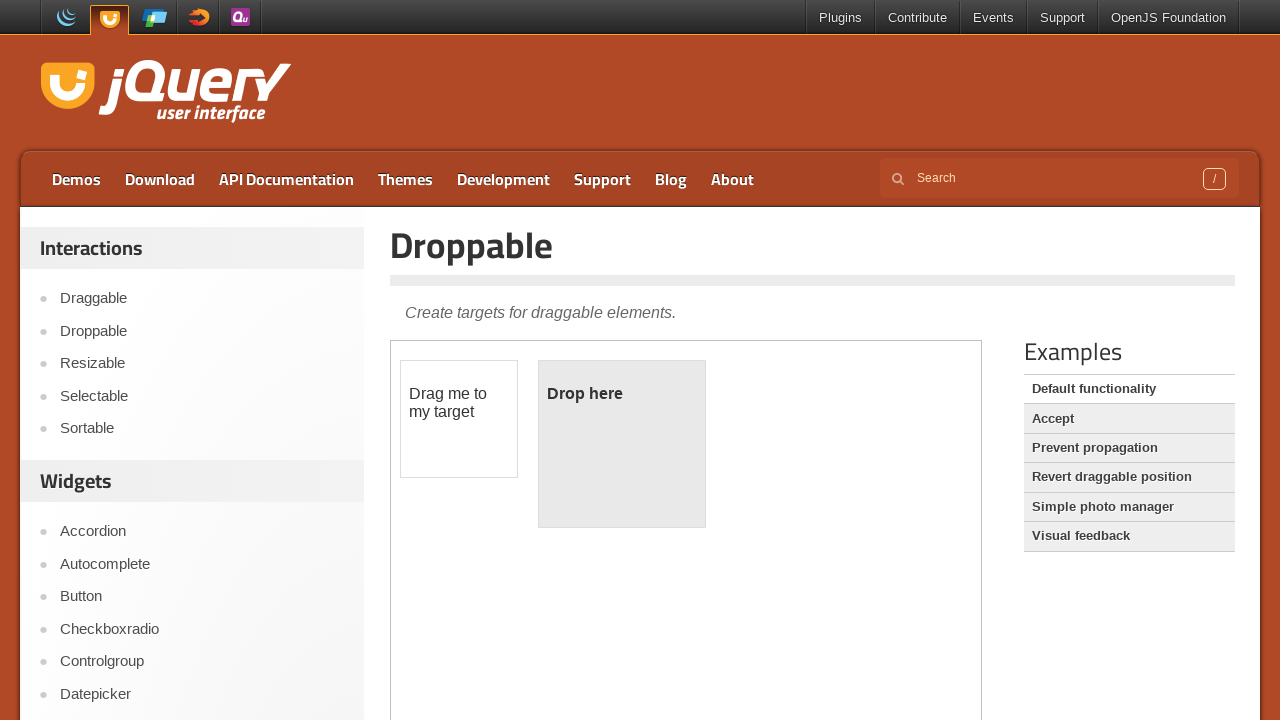

Located the droppable element with id 'droppable'
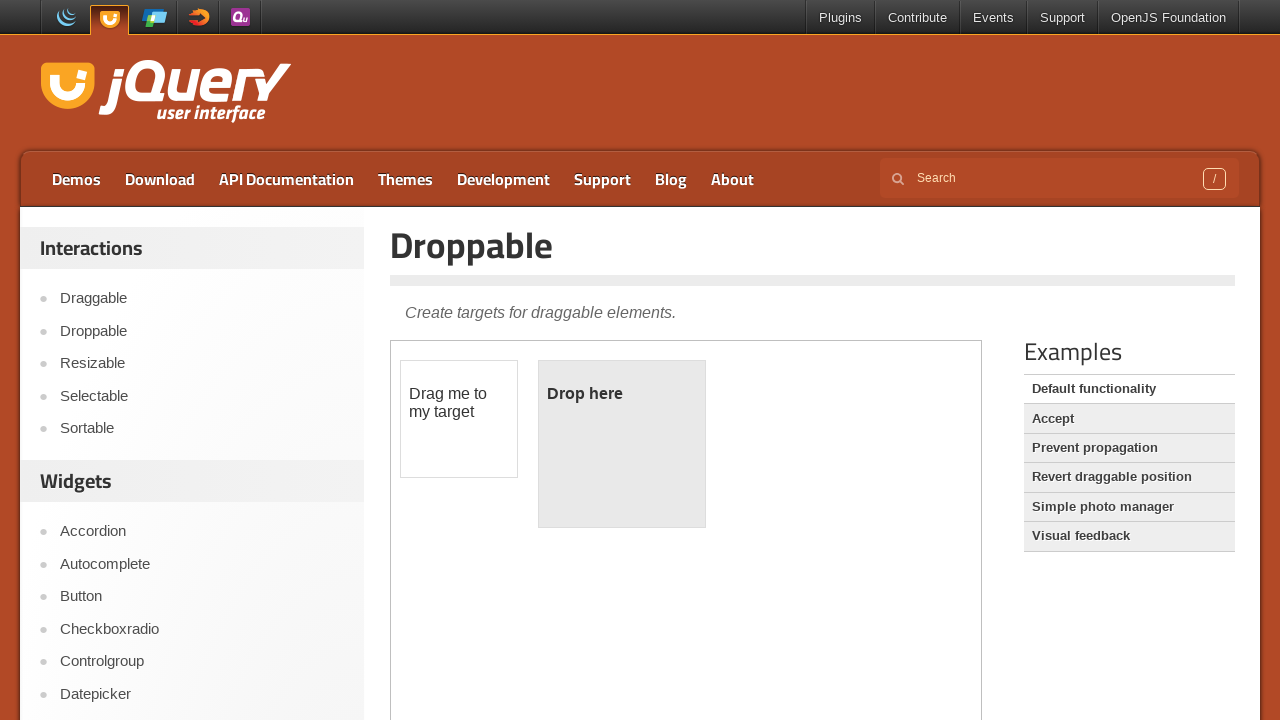

Draggable element became visible
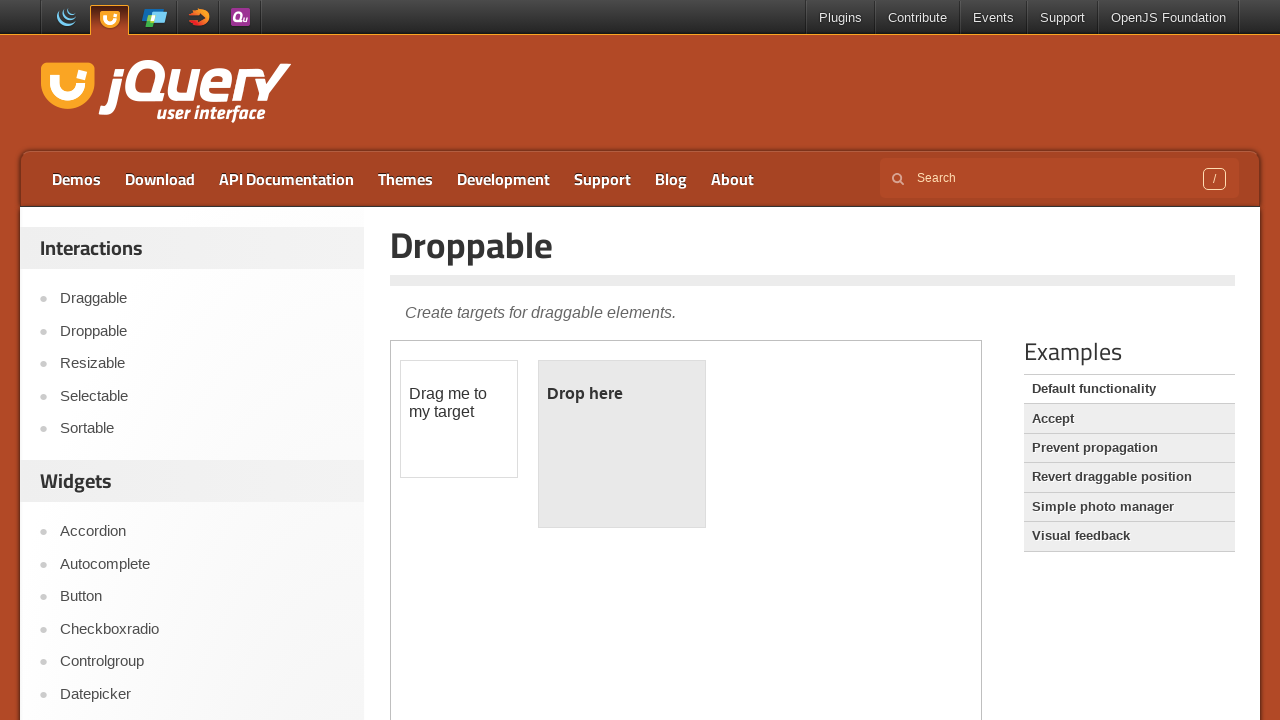

Droppable element became visible
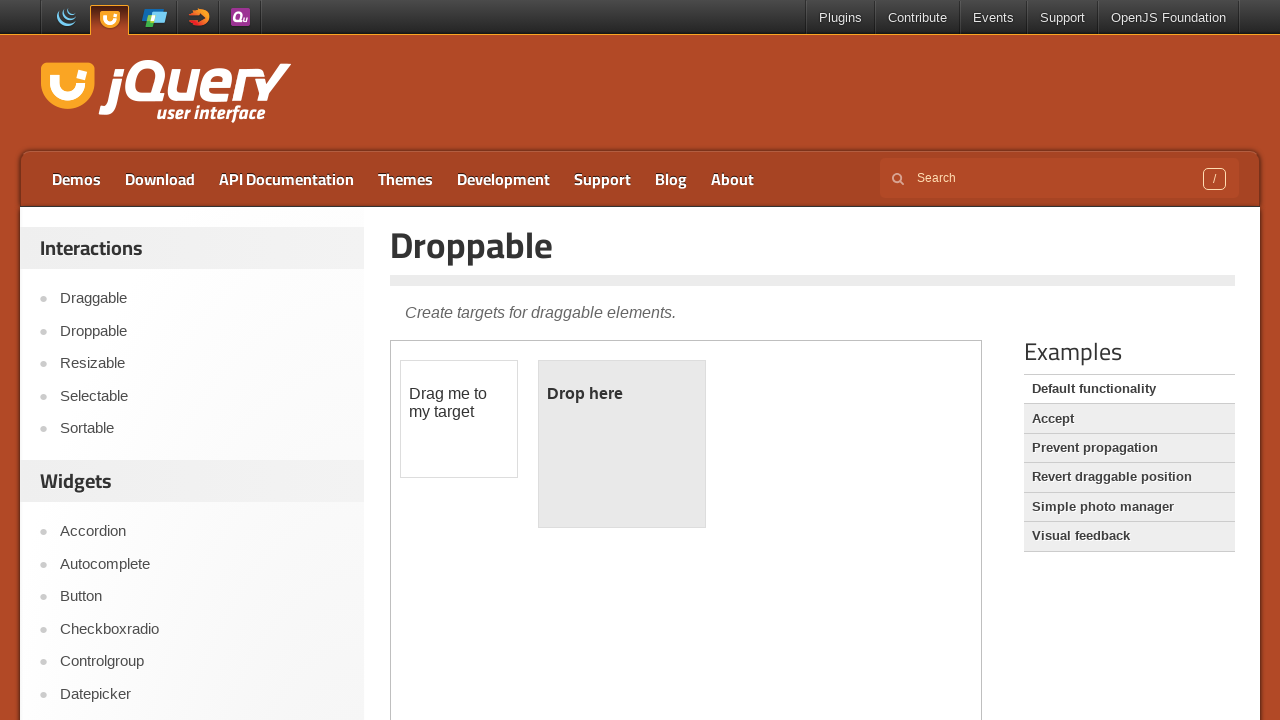

Dragged the draggable element and dropped it onto the droppable element at (622, 444)
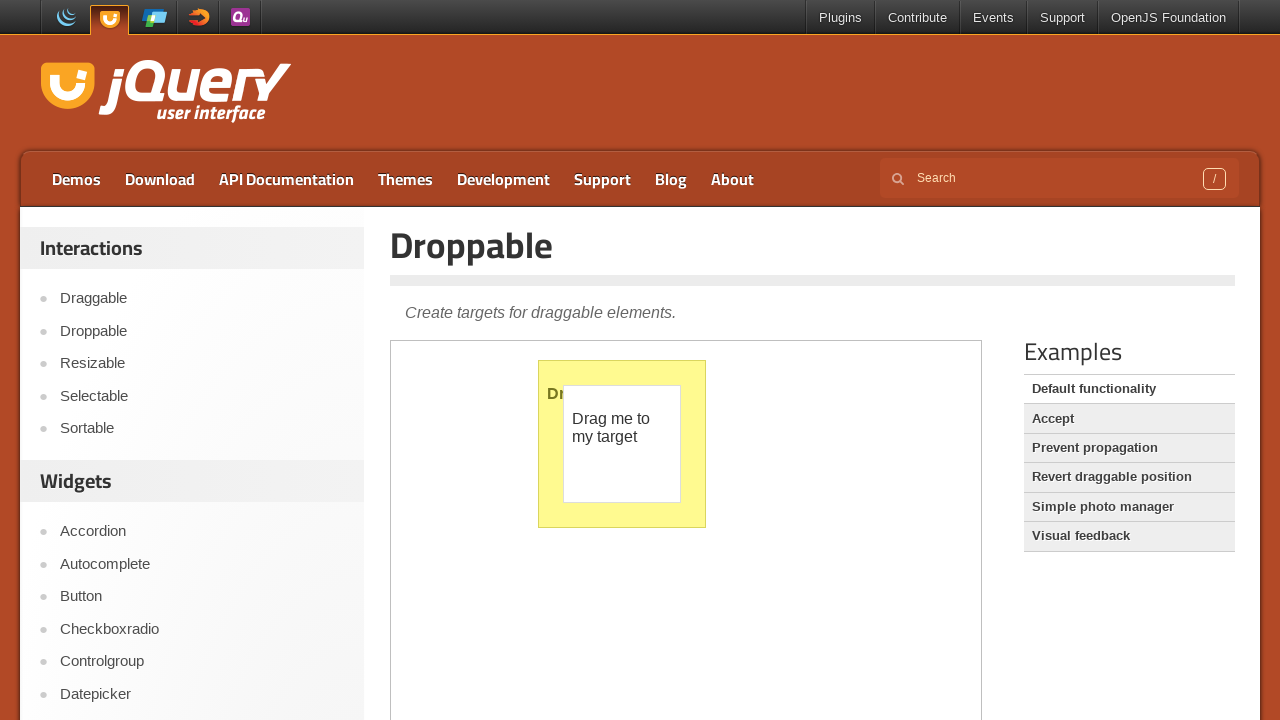

Waited 2 seconds to observe the drag and drop result
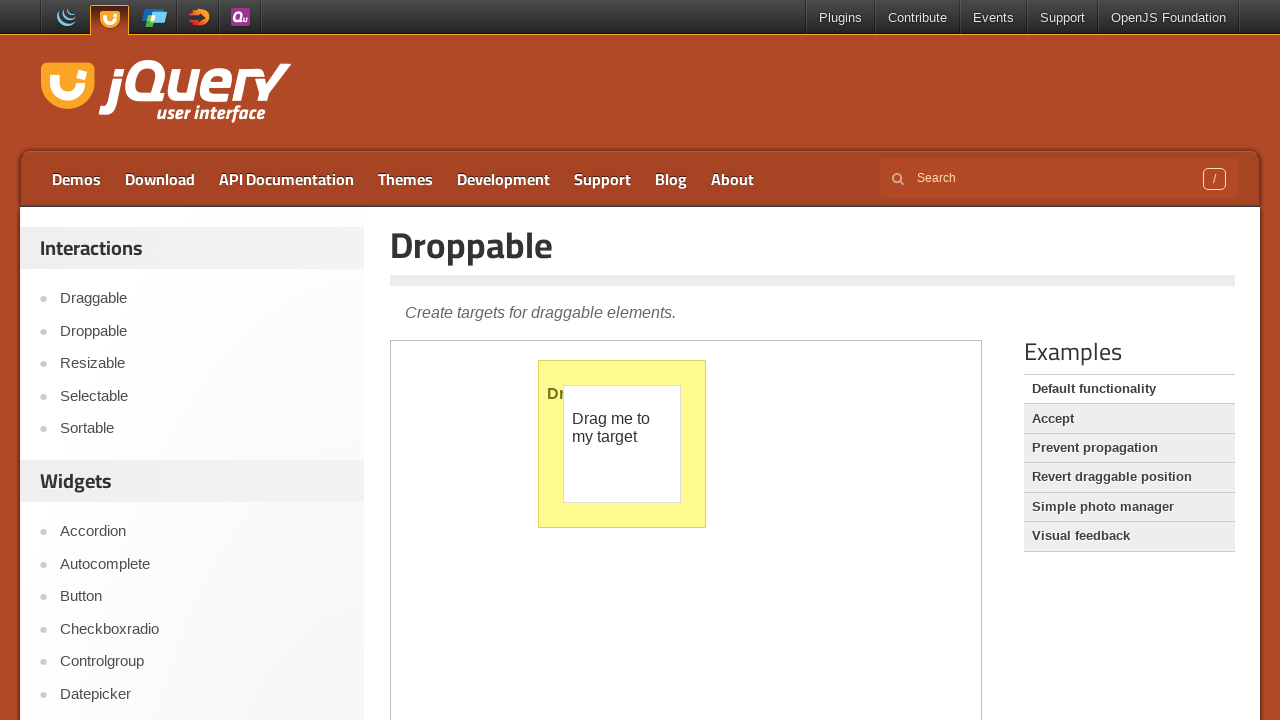

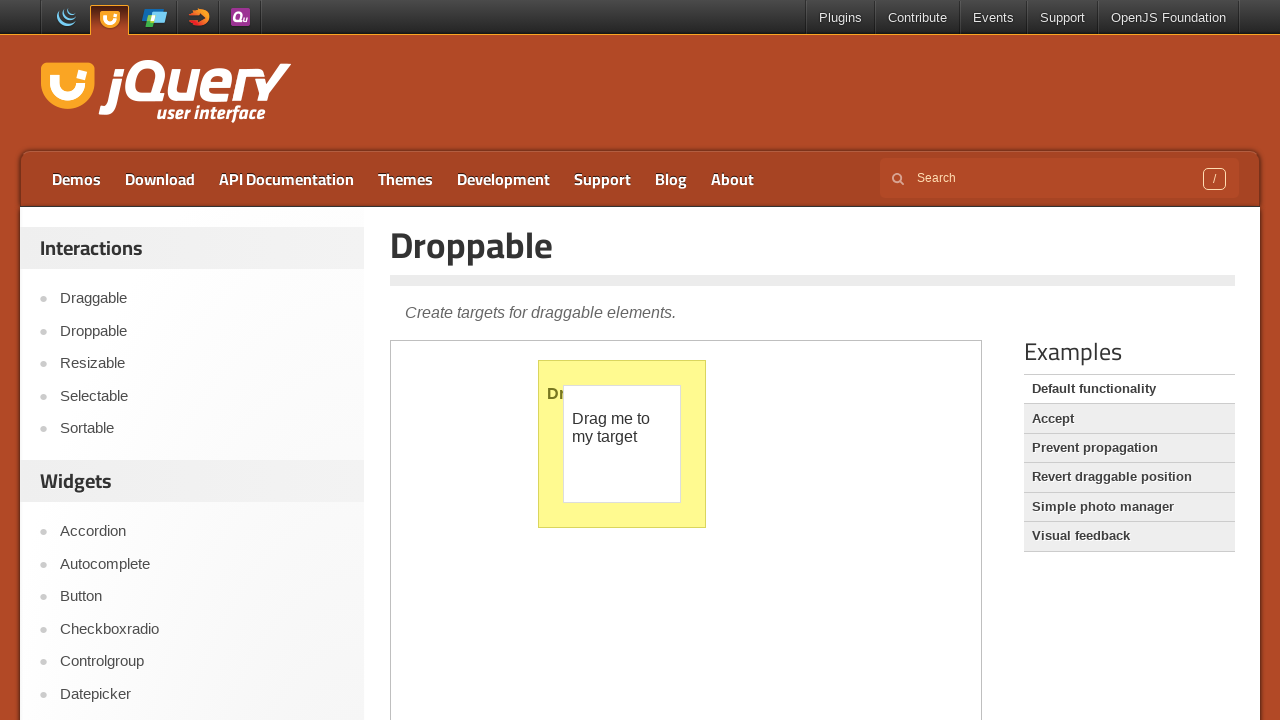